Tests adding multiple todo items and verifying the total count is correct

Starting URL: https://todolist.james.am/#/

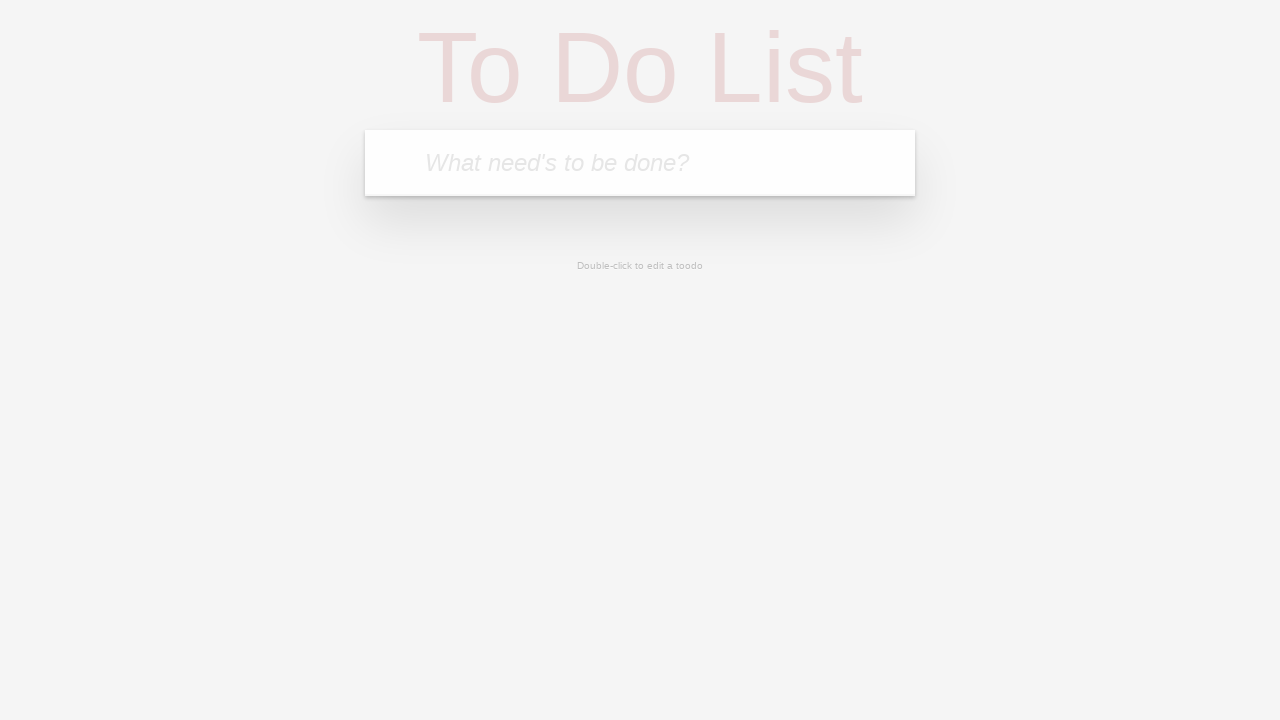

Filled new todo input with '1 uzduotis' on input.new-todo
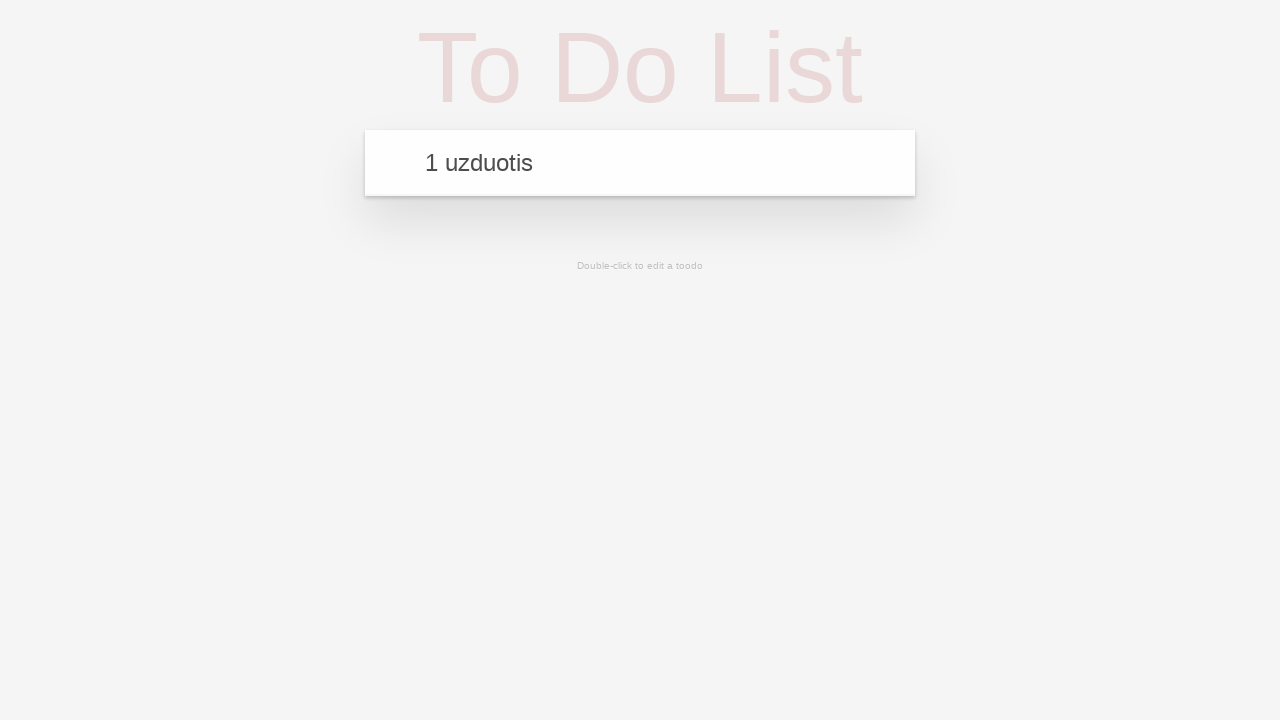

Pressed Enter to add first todo item on input.new-todo
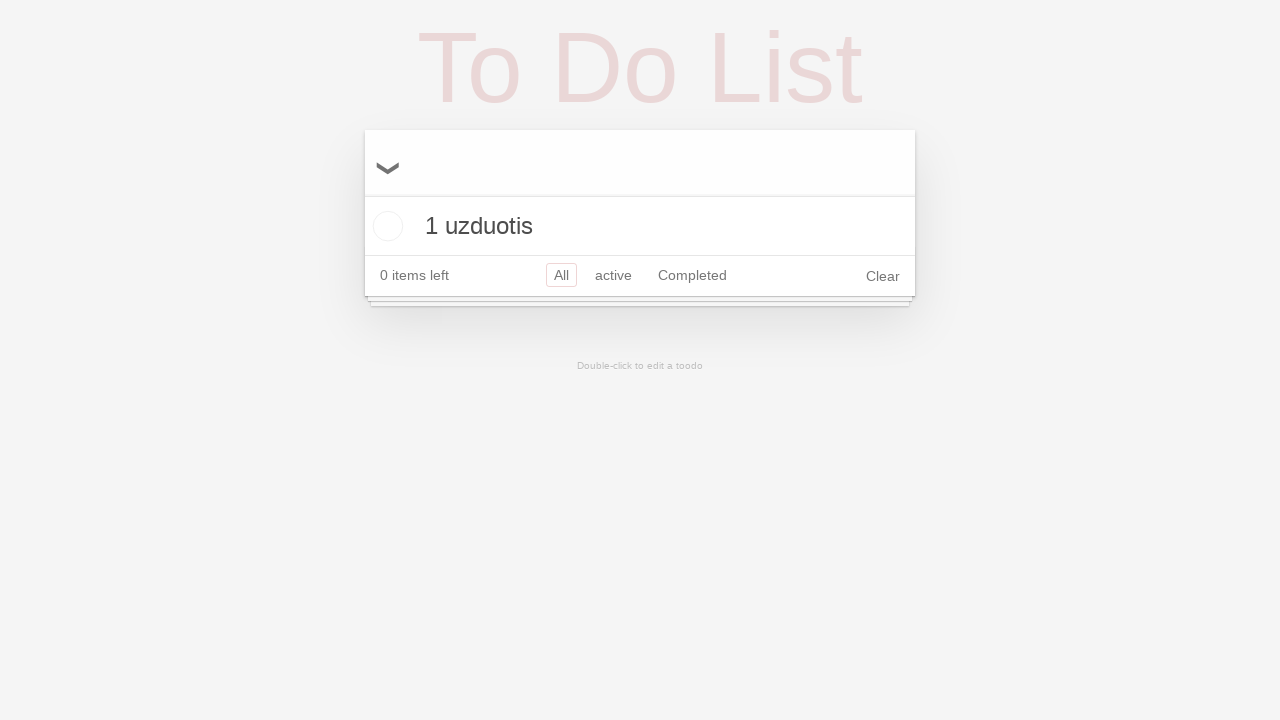

Filled new todo input with '1 uzduotis' on input.new-todo
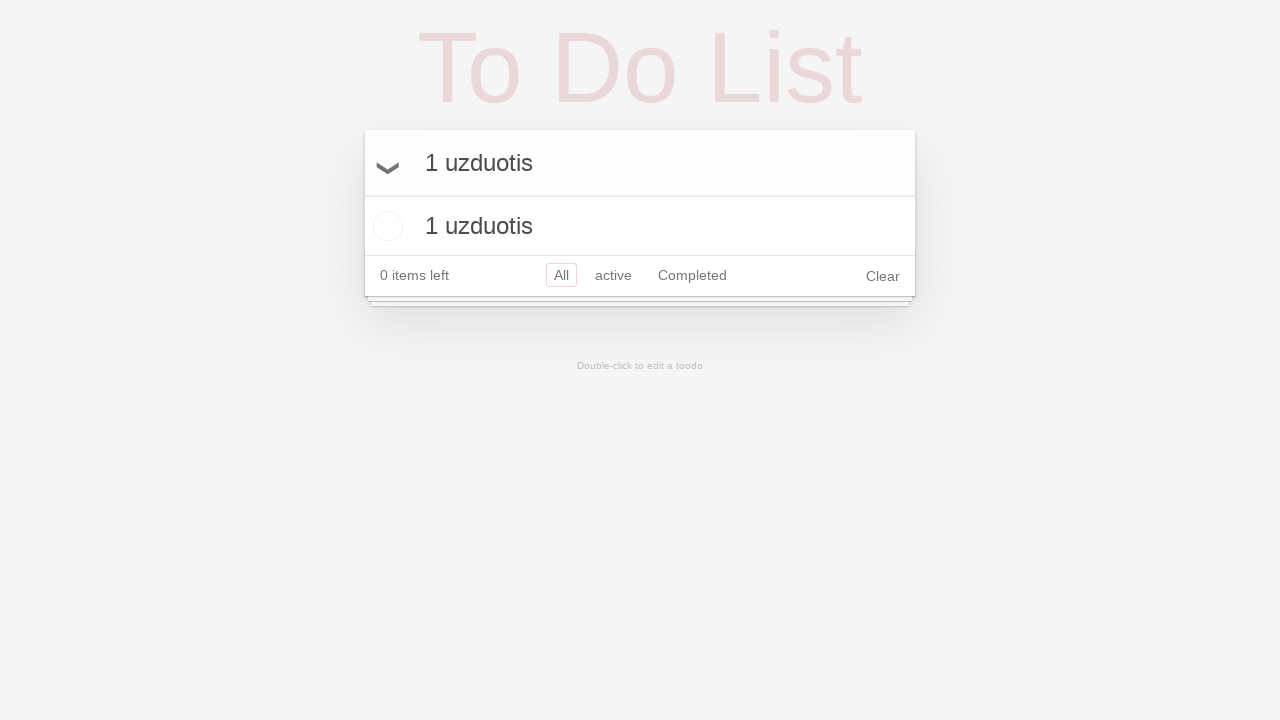

Pressed Enter to add second todo item on input.new-todo
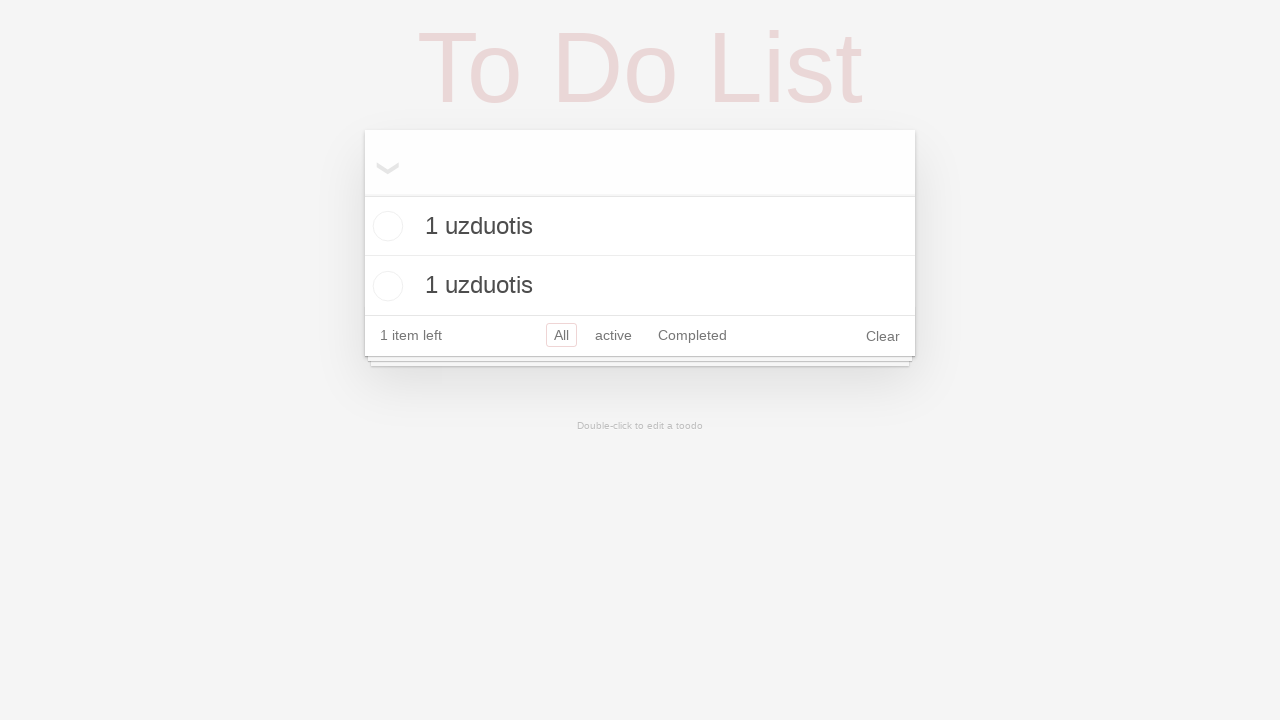

Filled new todo input with '1 uzduotis' on input.new-todo
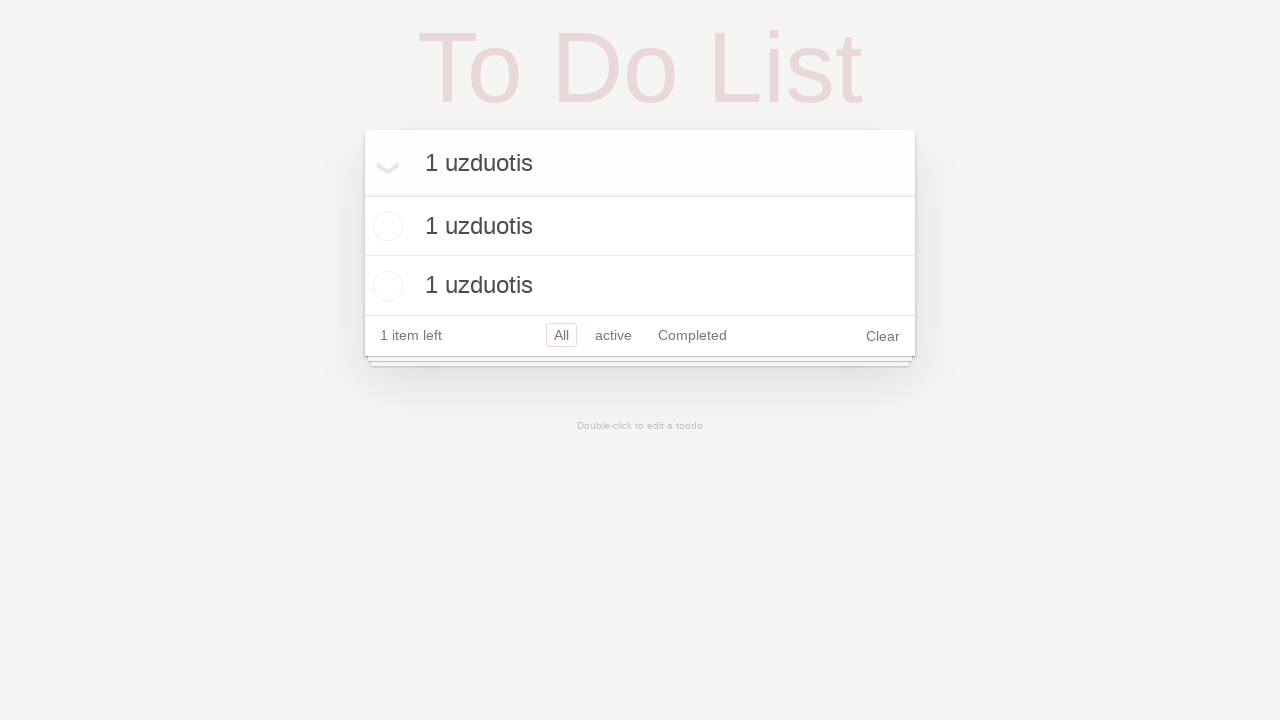

Pressed Enter to add third todo item on input.new-todo
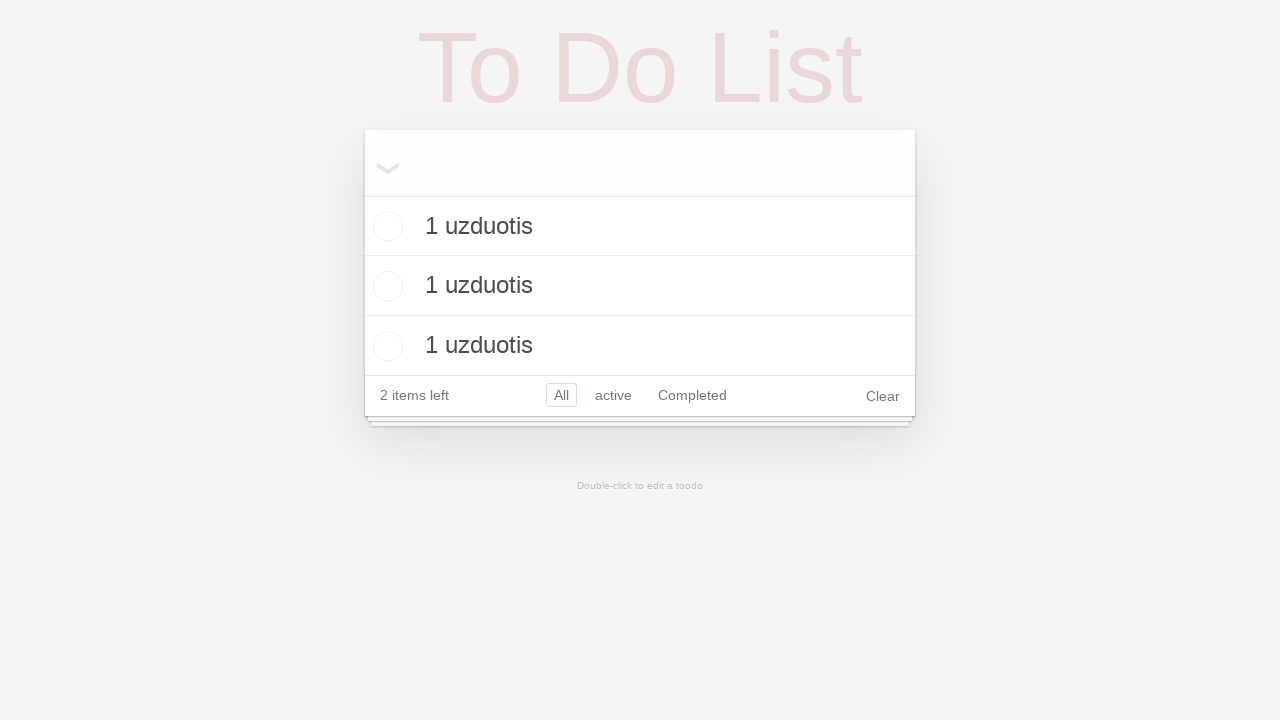

Filled new todo input with '1 uzduotis' on input.new-todo
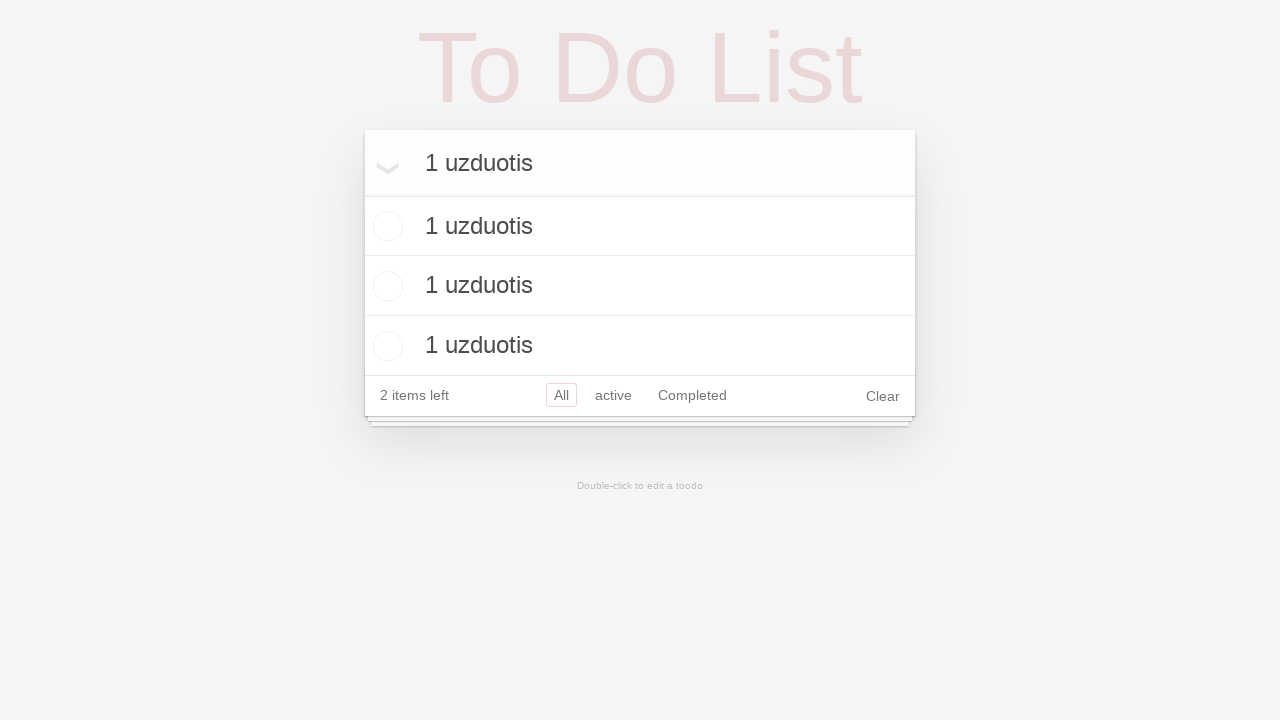

Pressed Enter to add fourth todo item on input.new-todo
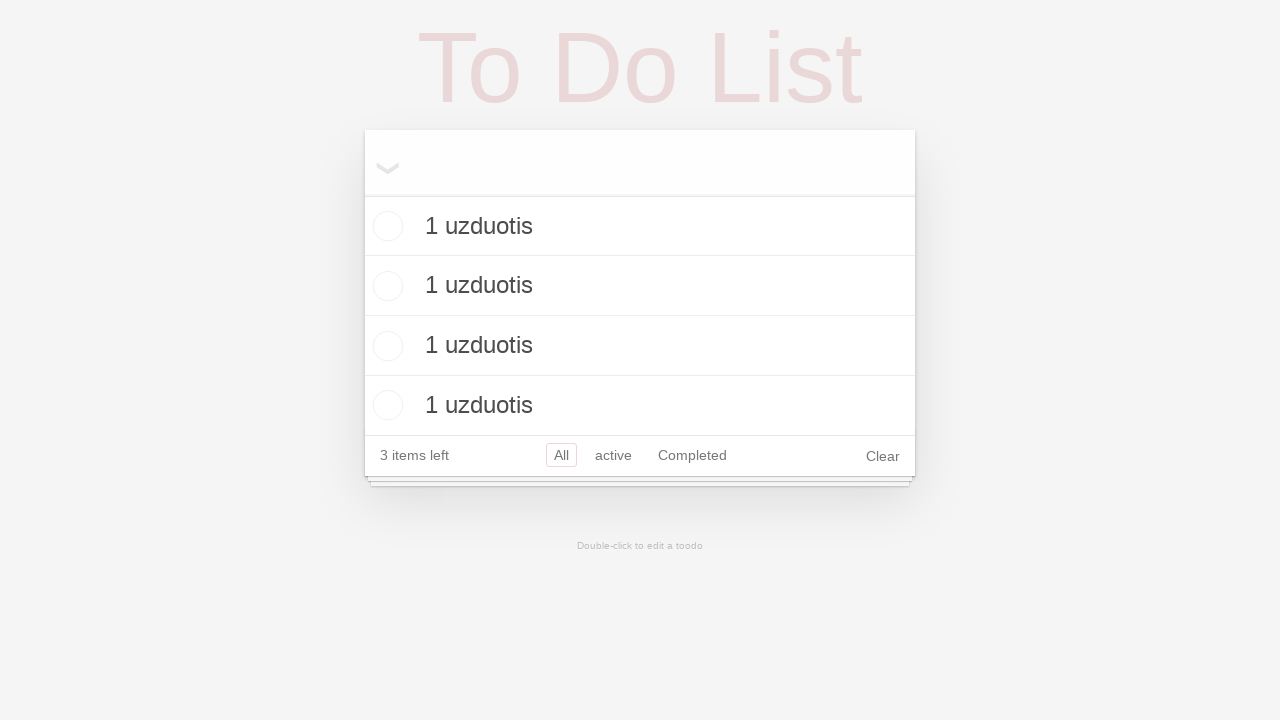

Filled new todo input with '1 uzduotis' on input.new-todo
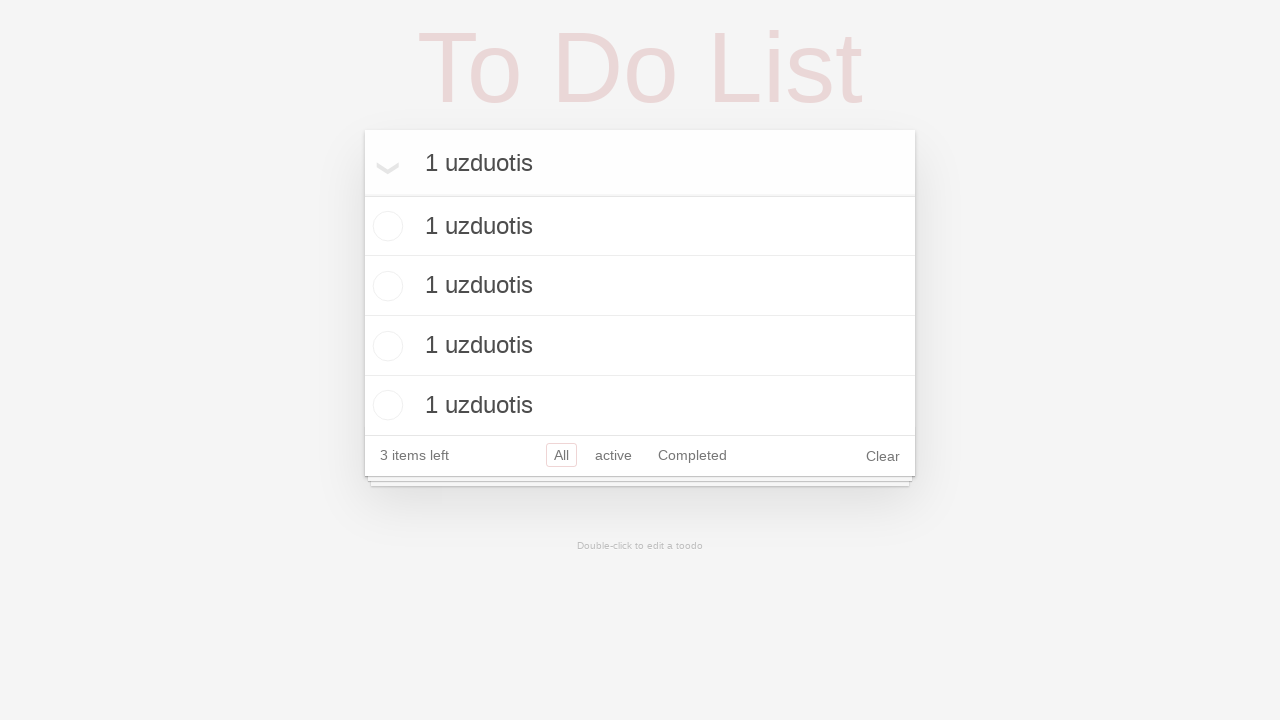

Pressed Enter to add fifth todo item on input.new-todo
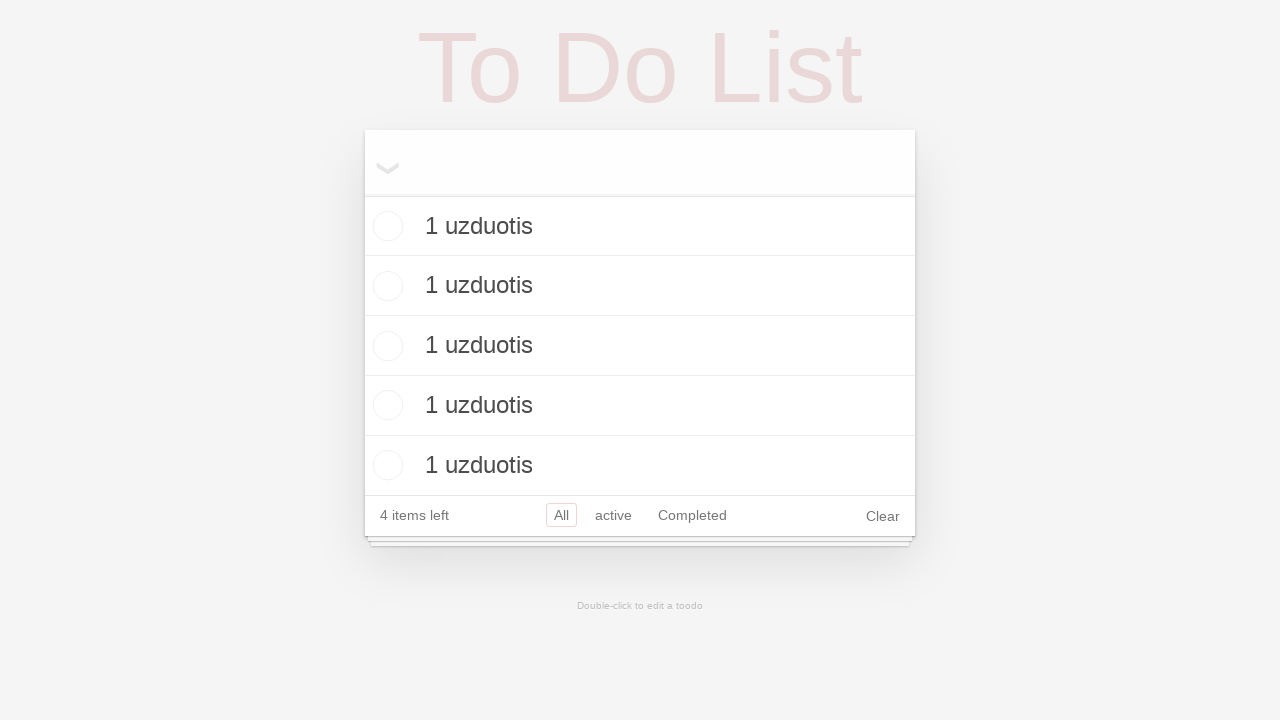

Filled new todo input with '1 uzduotis' on input.new-todo
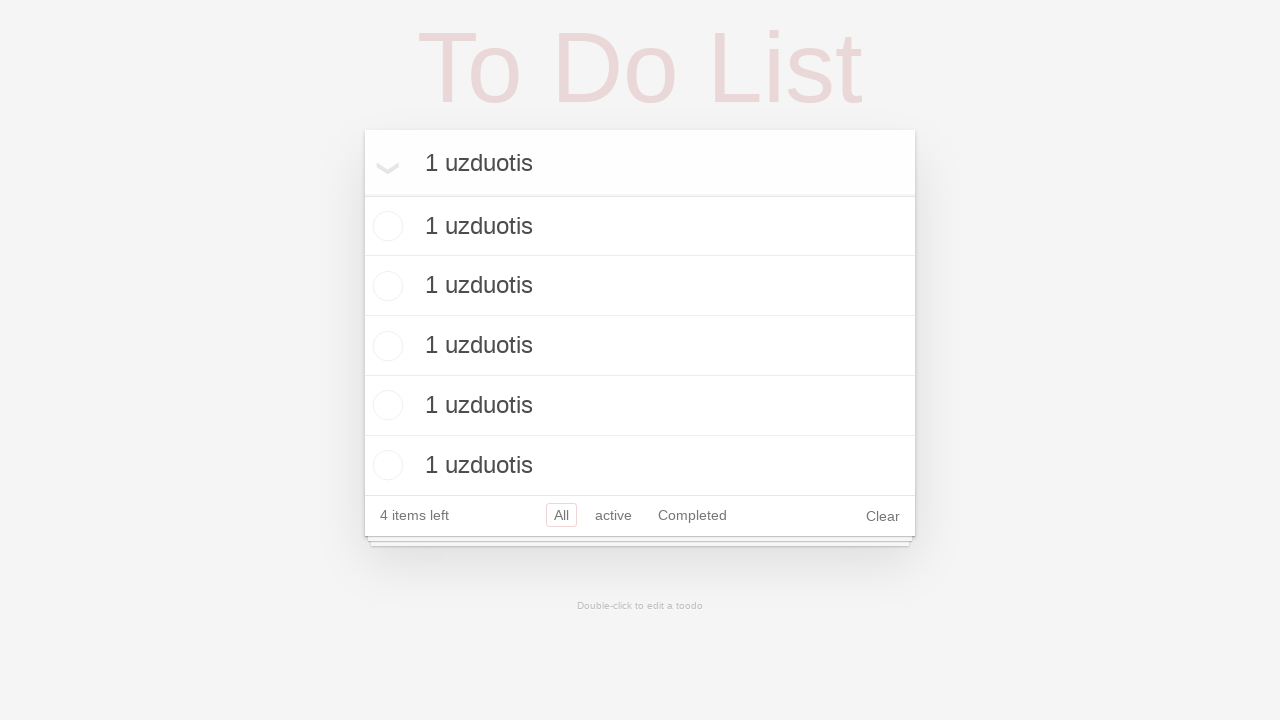

Pressed Enter to add sixth todo item on input.new-todo
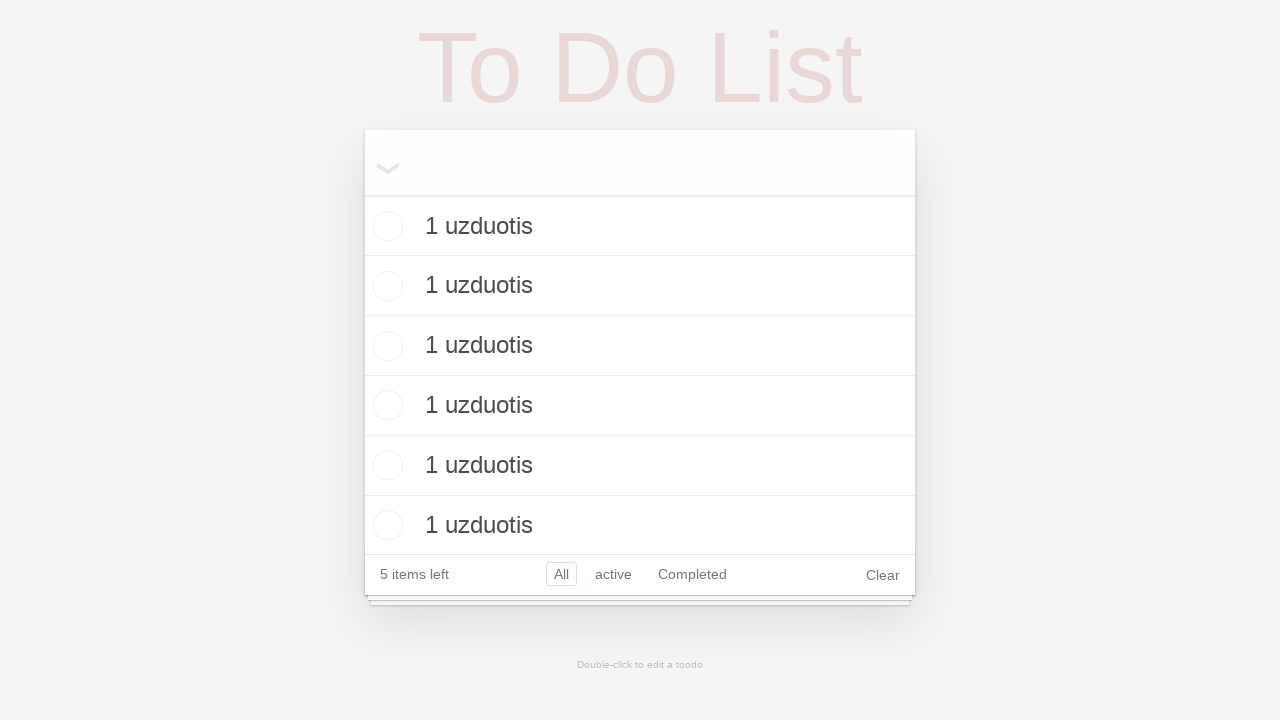

Verified todo list contains exactly 6 items
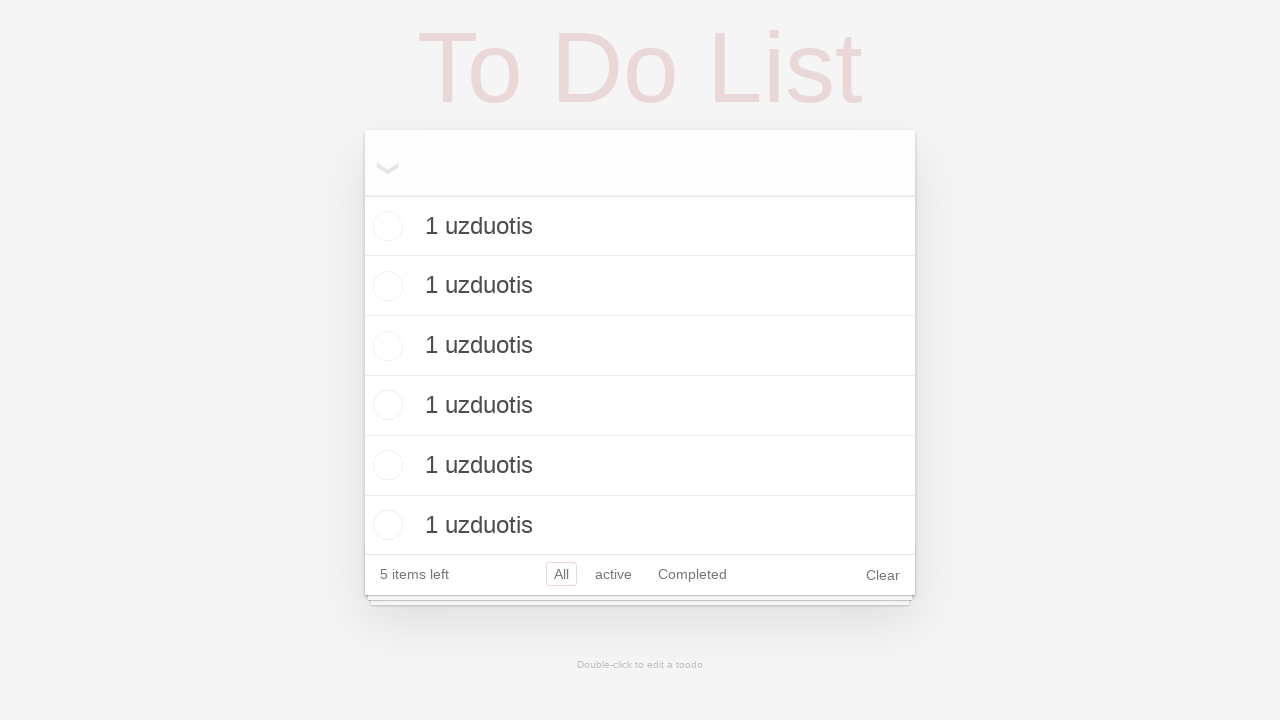

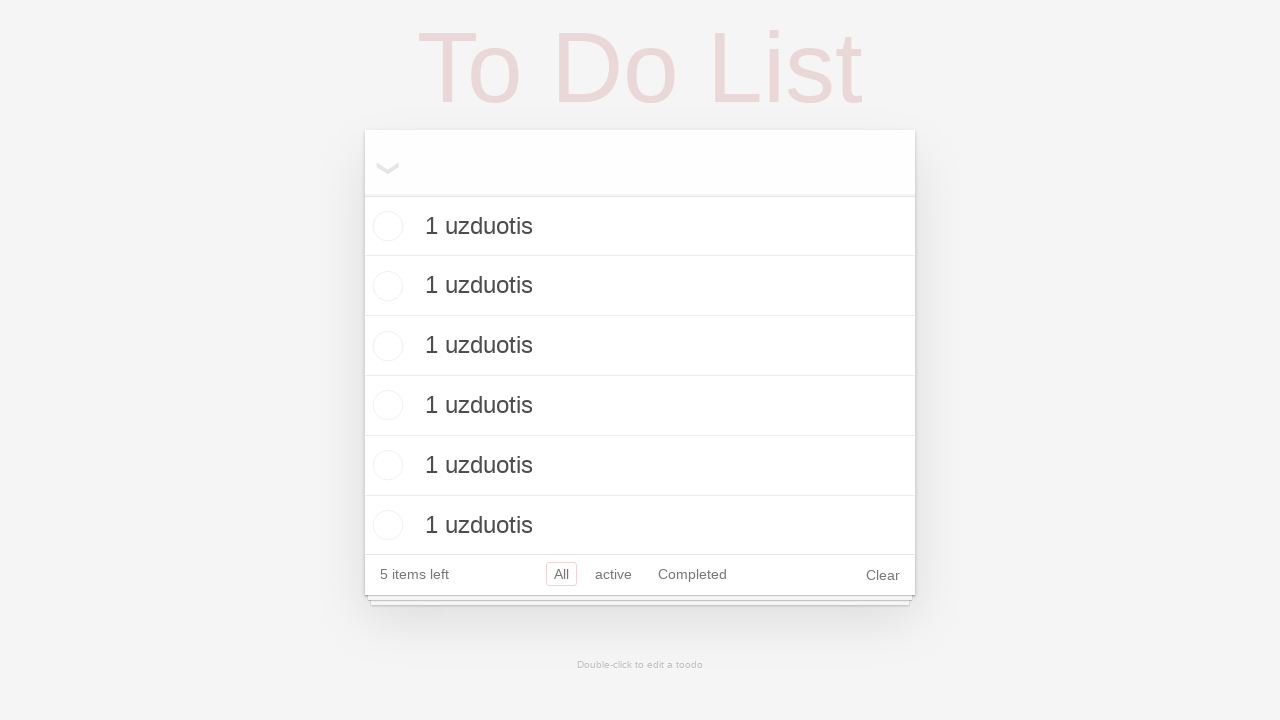